Tests confirm dialog by triggering and dismissing it

Starting URL: https://demoqa.com/alerts

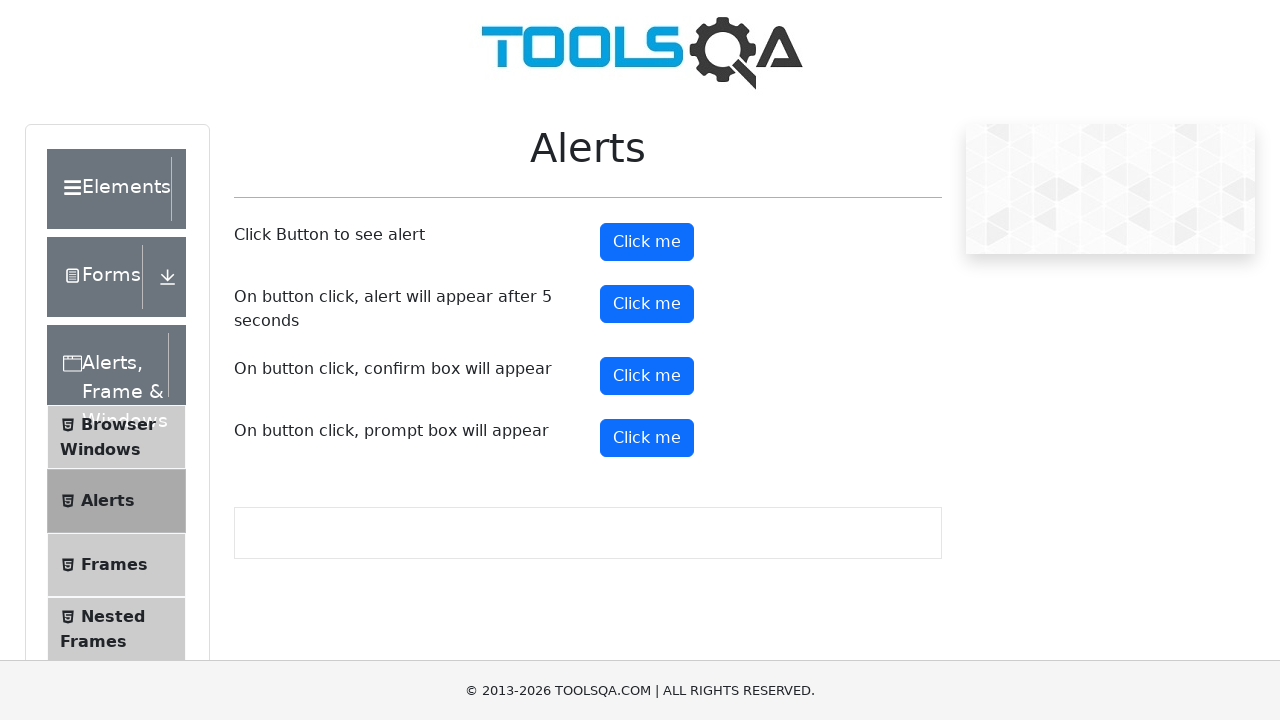

Set up dialog handler to dismiss any dialogs
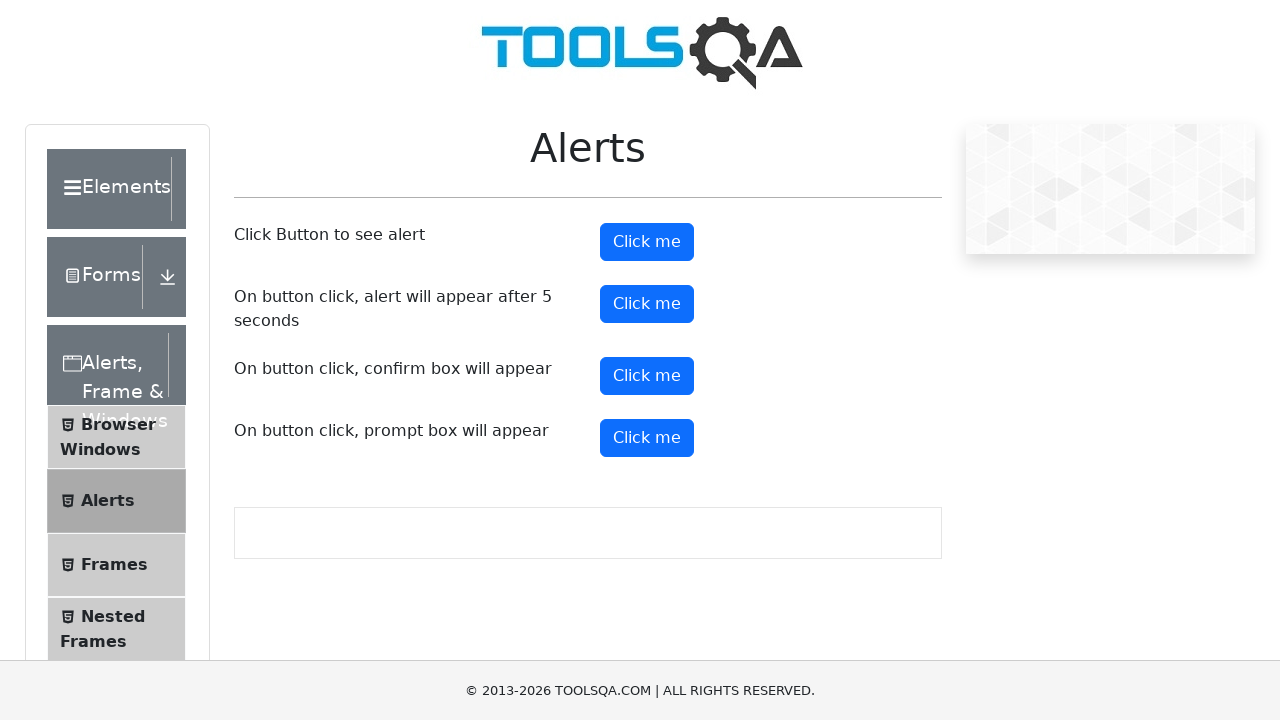

Clicked confirm button to trigger dialog at (647, 376) on #confirmButton
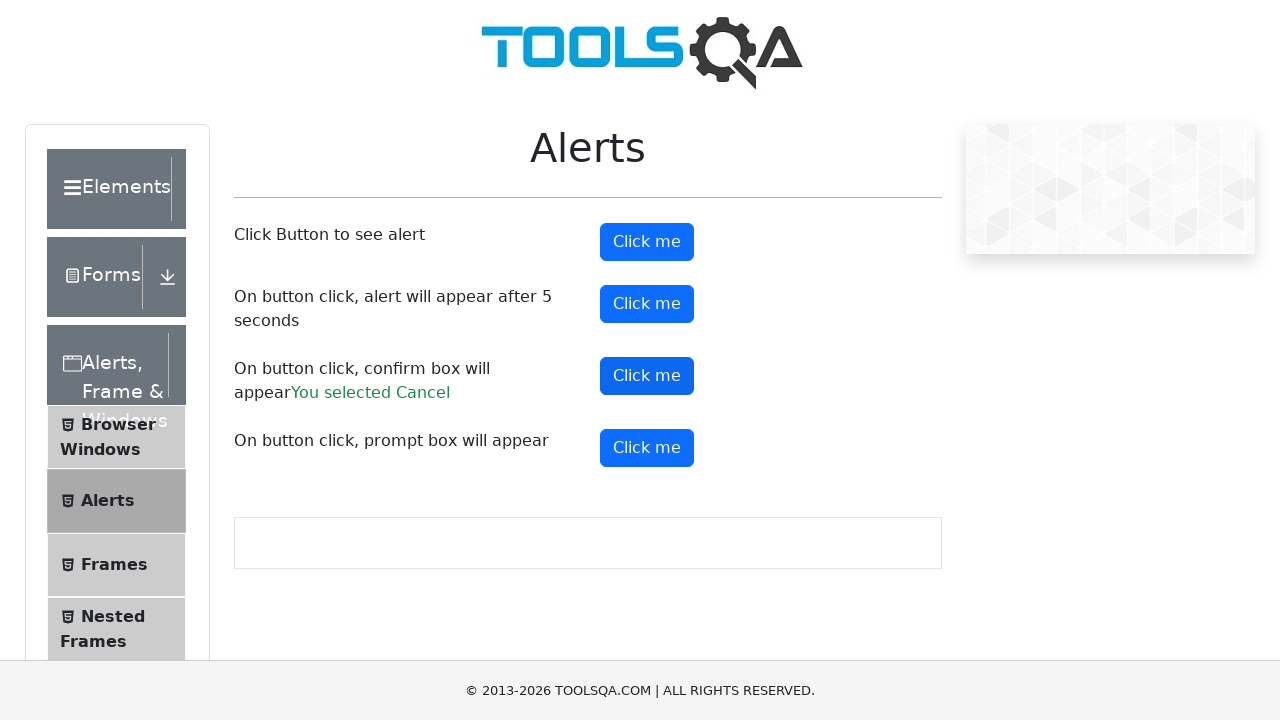

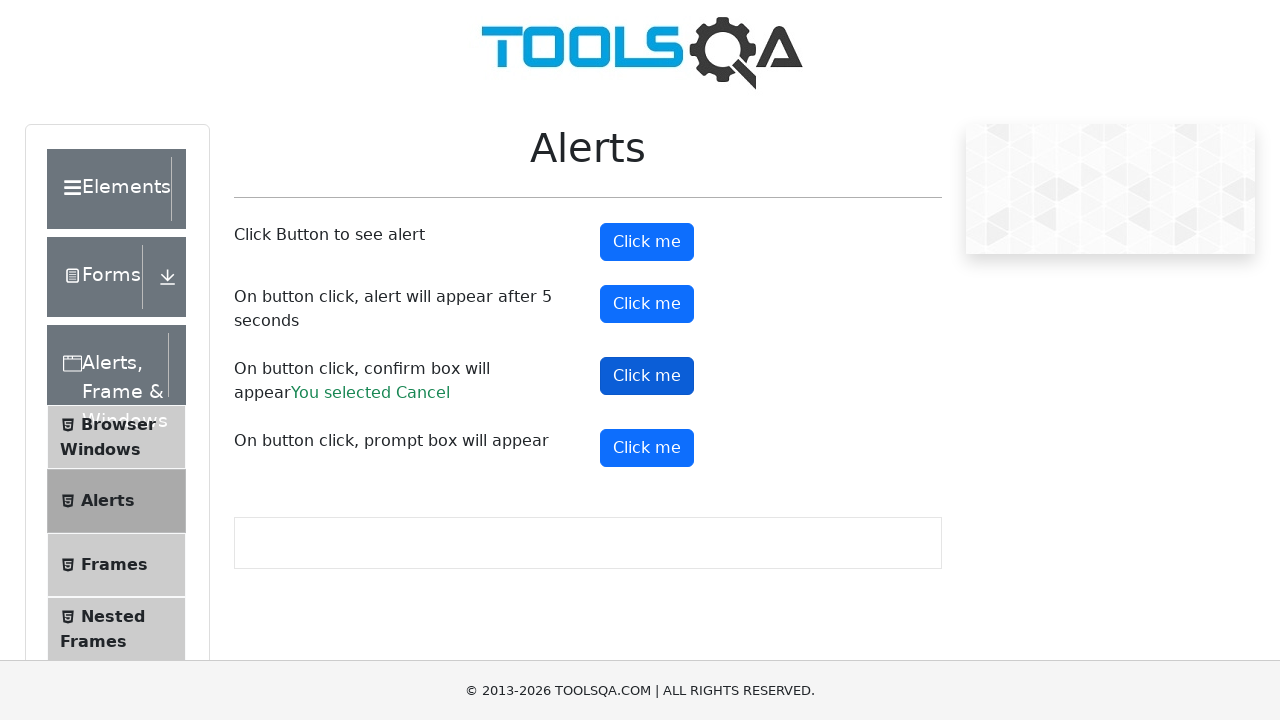